Tests multi-level dropdown menu navigation by hovering over menu items and clicking on the Core Java option

Starting URL: https://www.hyrtutorials.com/

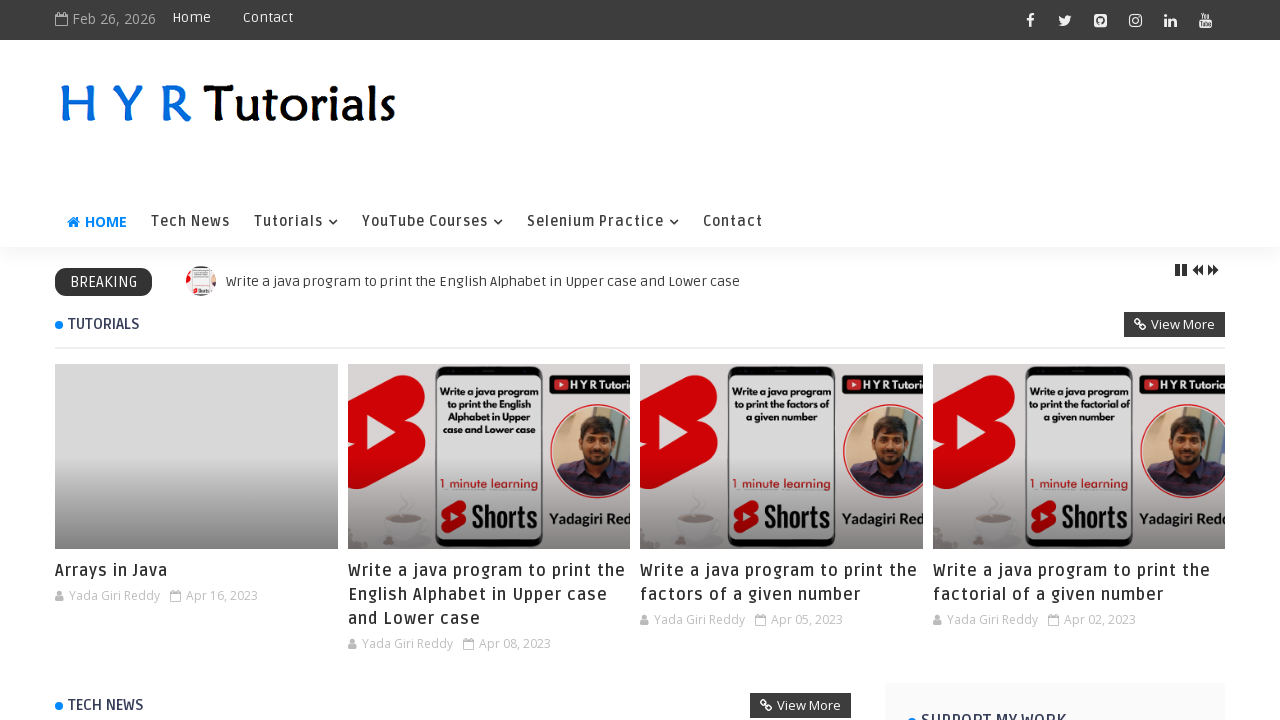

Hovered over 'YouTube Courses' menu item at (432, 222) on xpath=//a[text()='YouTube Courses']
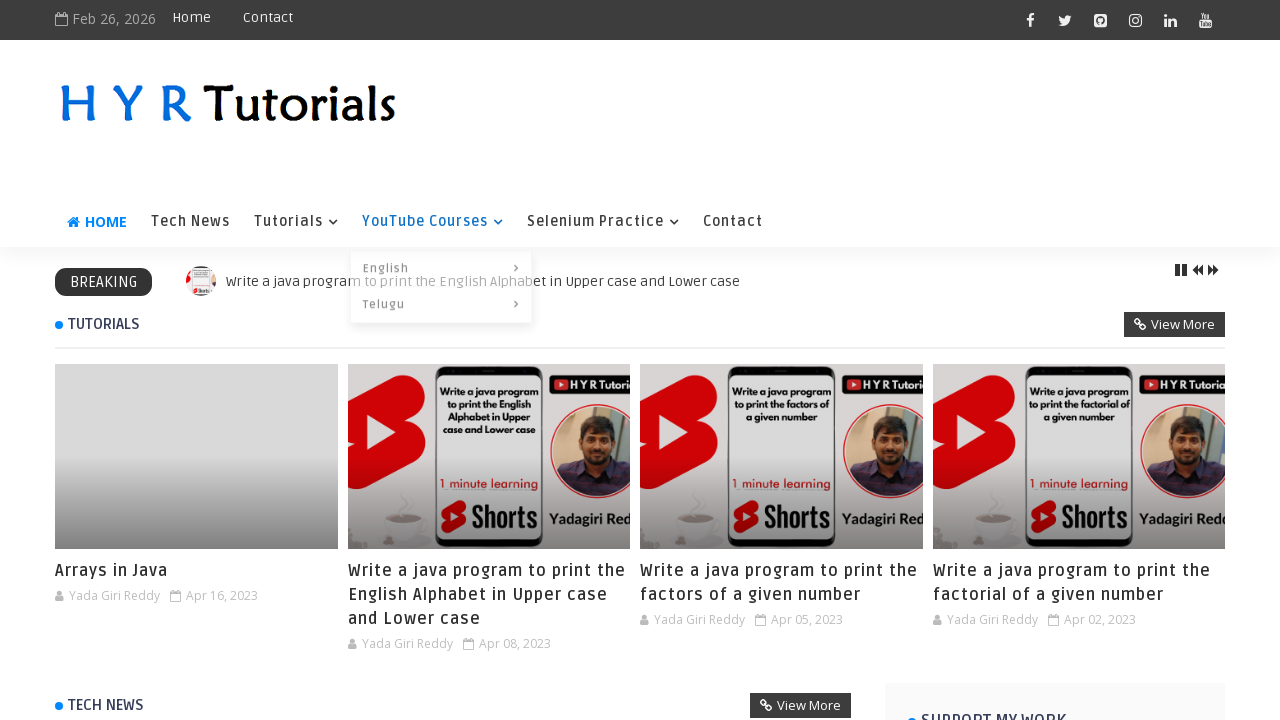

Hovered over 'English' submenu at (441, 264) on xpath=//a[text()='English']
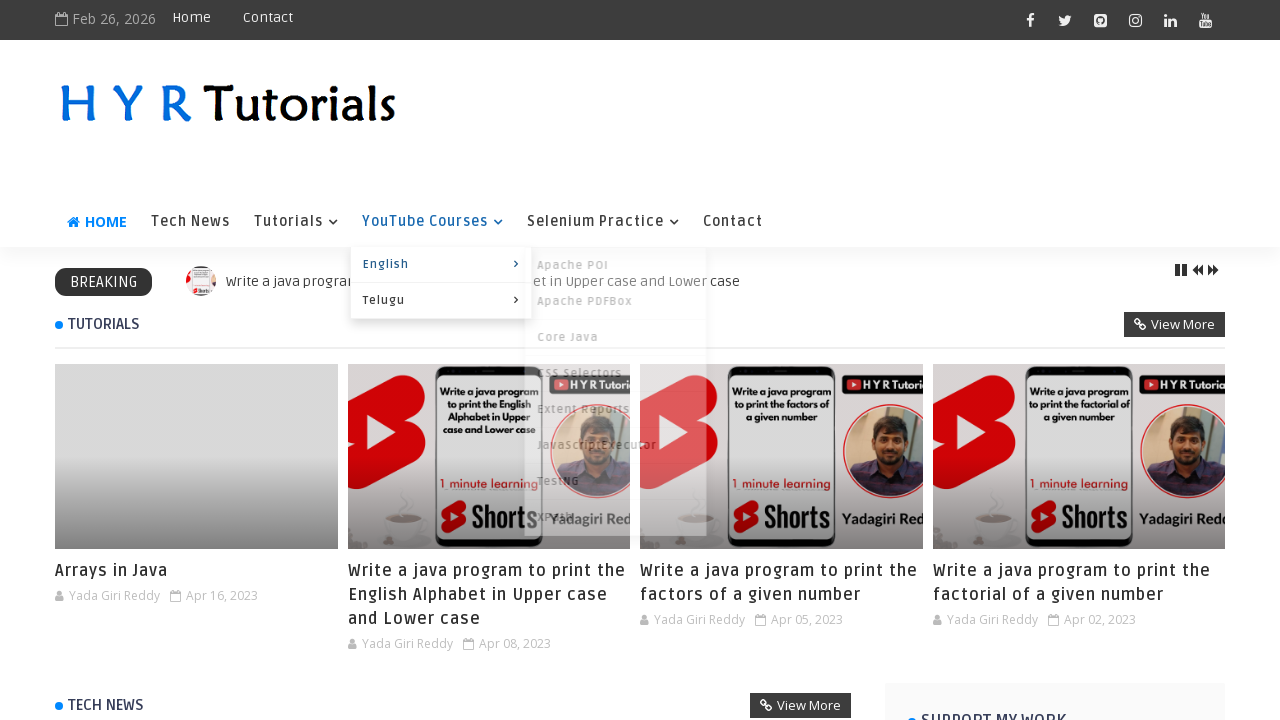

Hovered over 'Core Java' option at (622, 337) on (//a[text()='Core Java'])[1]
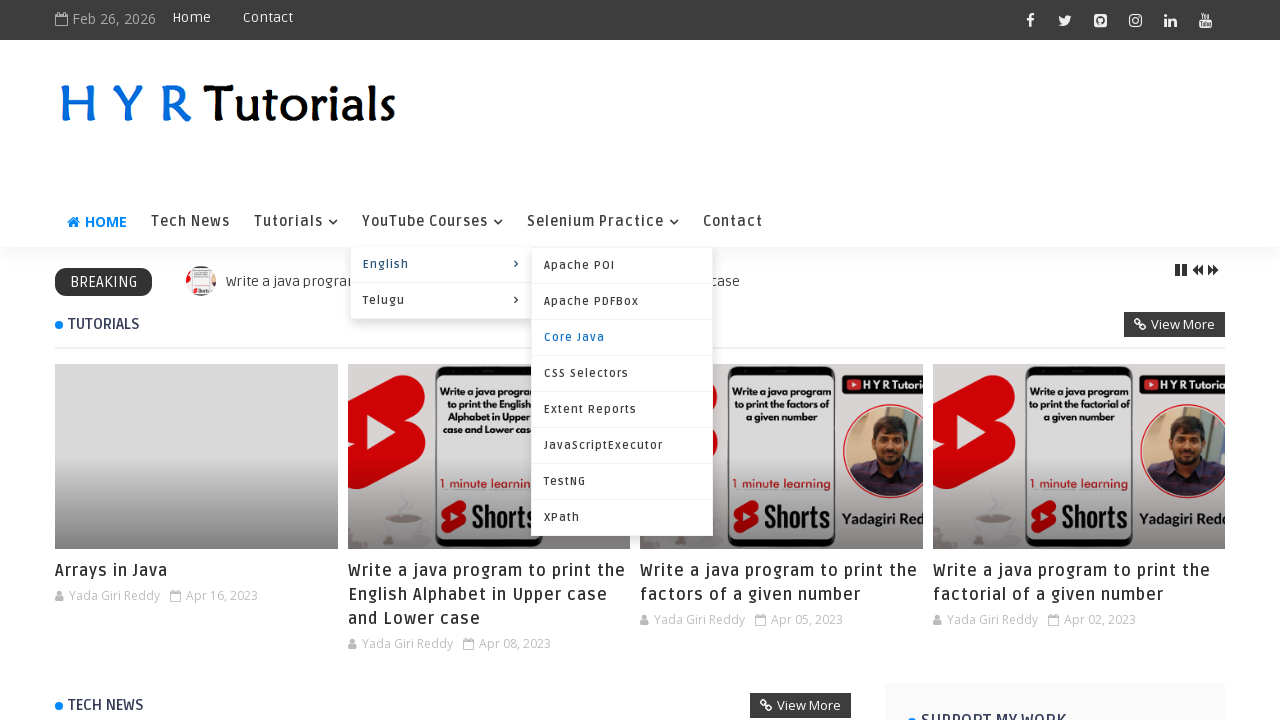

Clicked on 'Core Java' option to navigate at (622, 337) on (//a[text()='Core Java'])[1]
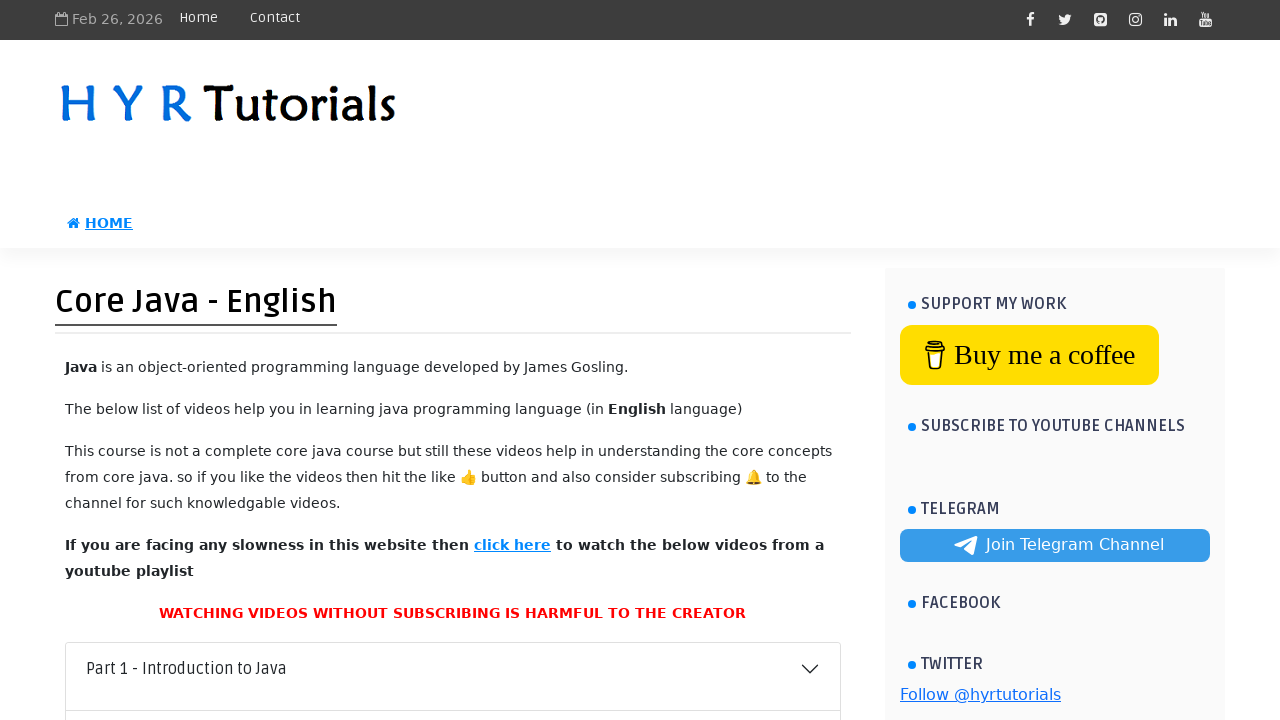

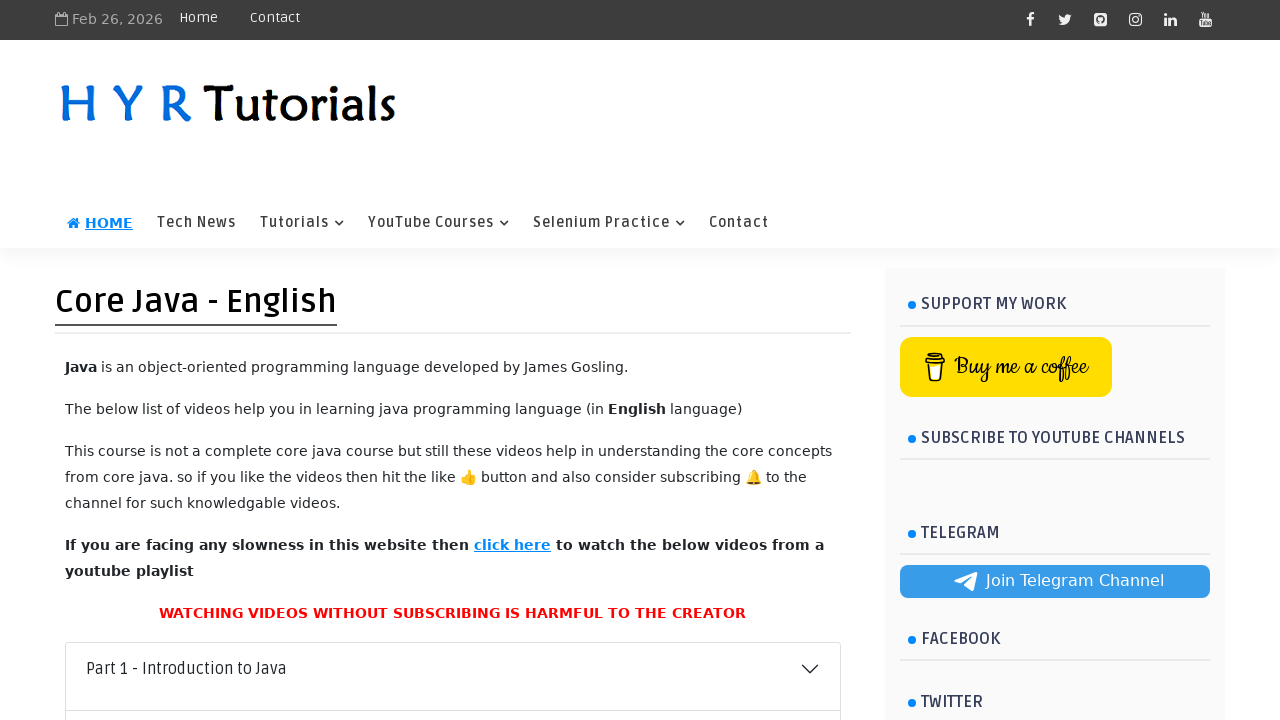